Tests window handling functionality by opening a new window, switching between windows, and verifying content in each window

Starting URL: https://the-internet.herokuapp.com/windows

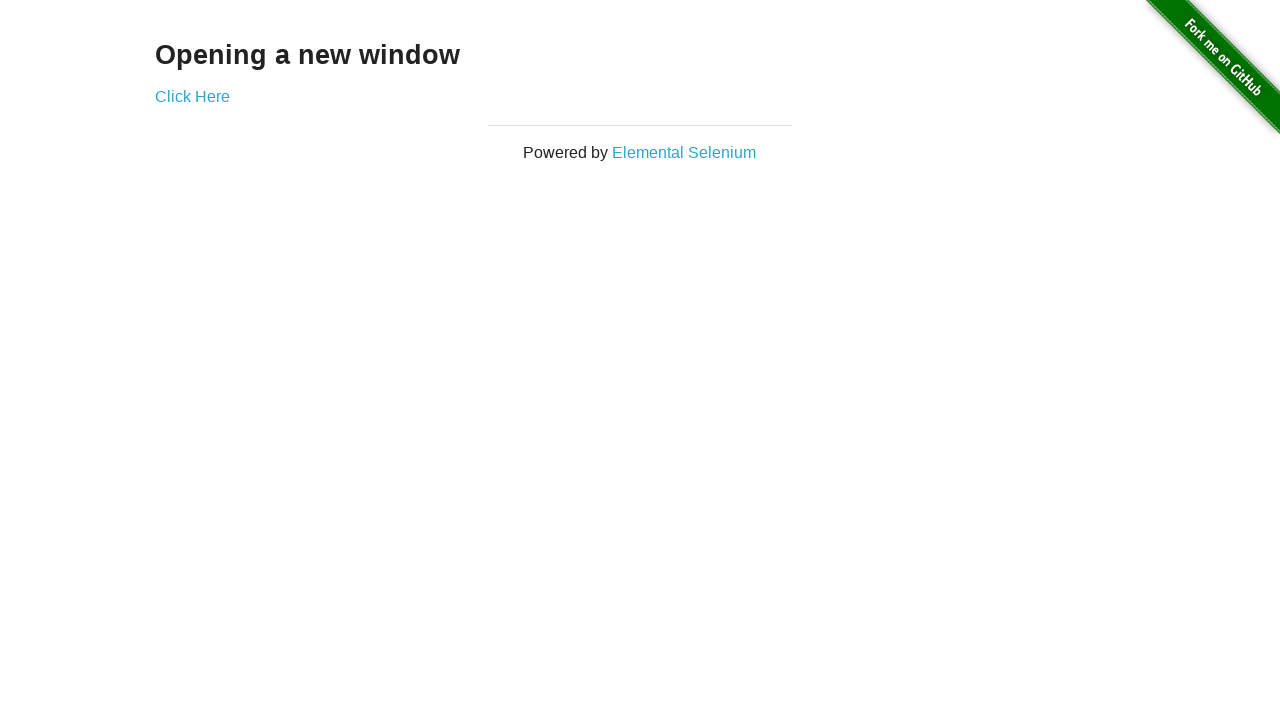

Clicked 'Click Here' link to open new window at (192, 96) on text=Click Here
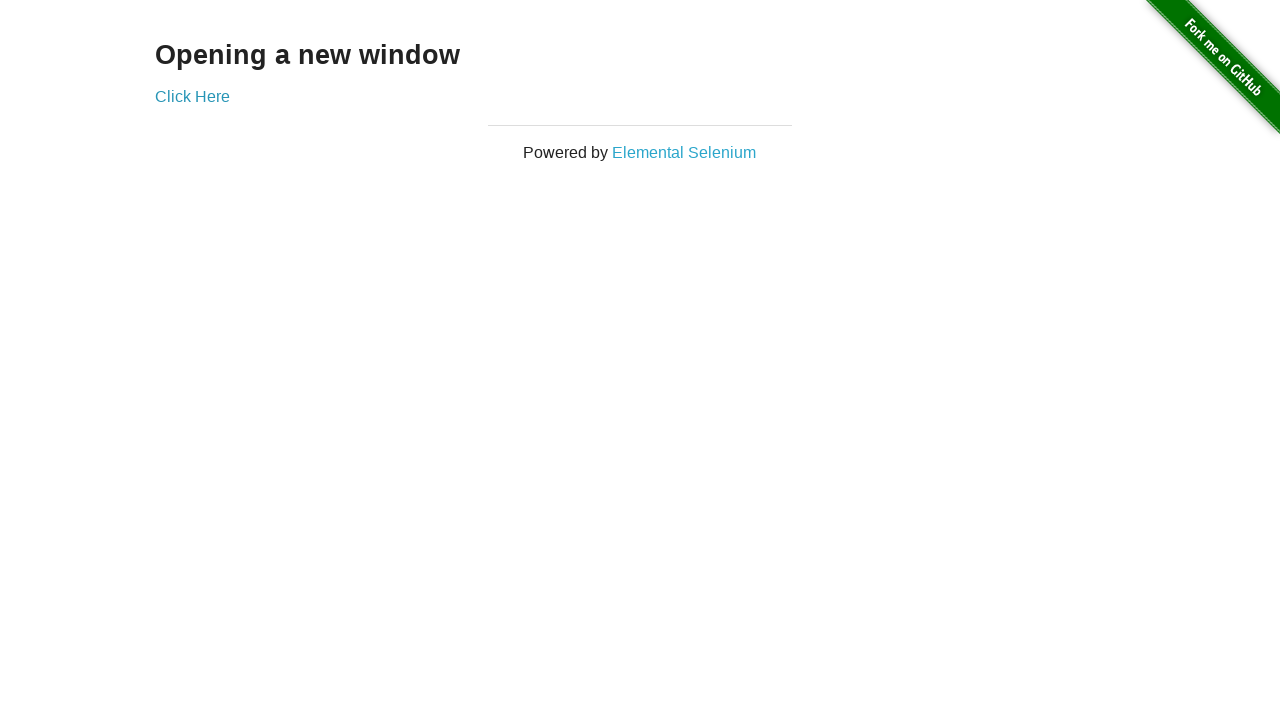

New window opened and captured
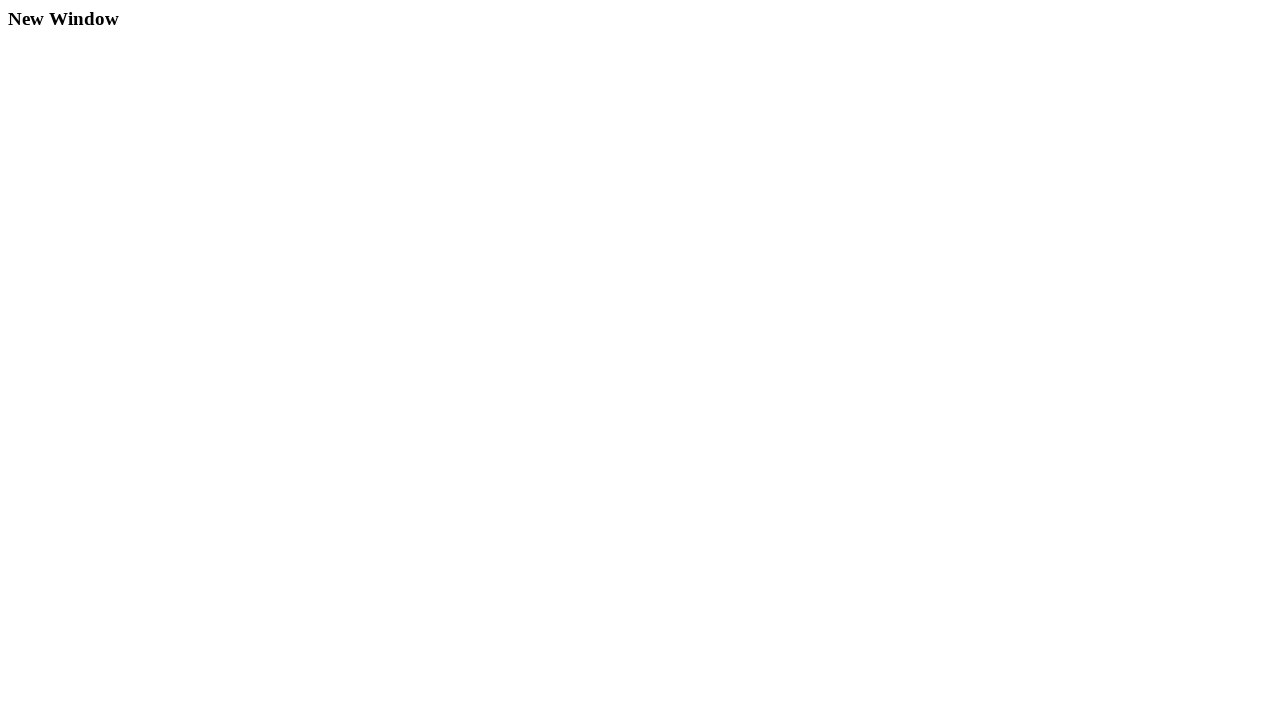

New window page load state completed
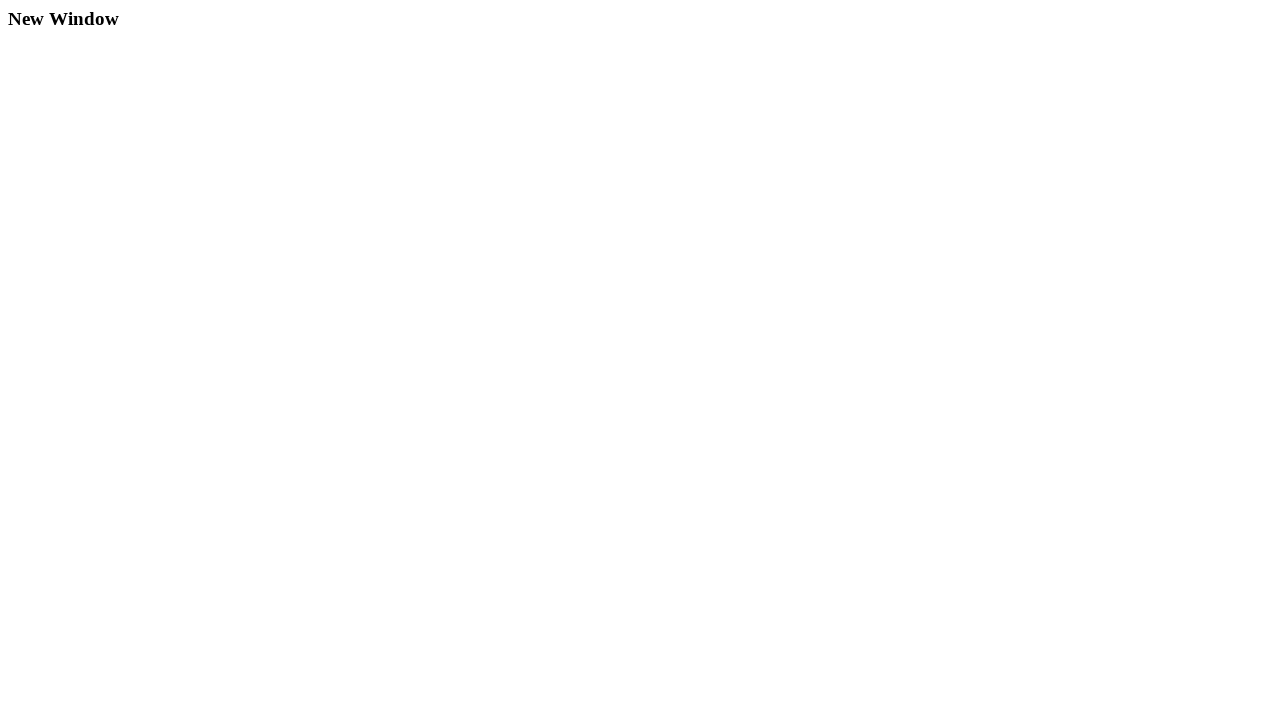

Retrieved h3 text from new window: 'New Window'
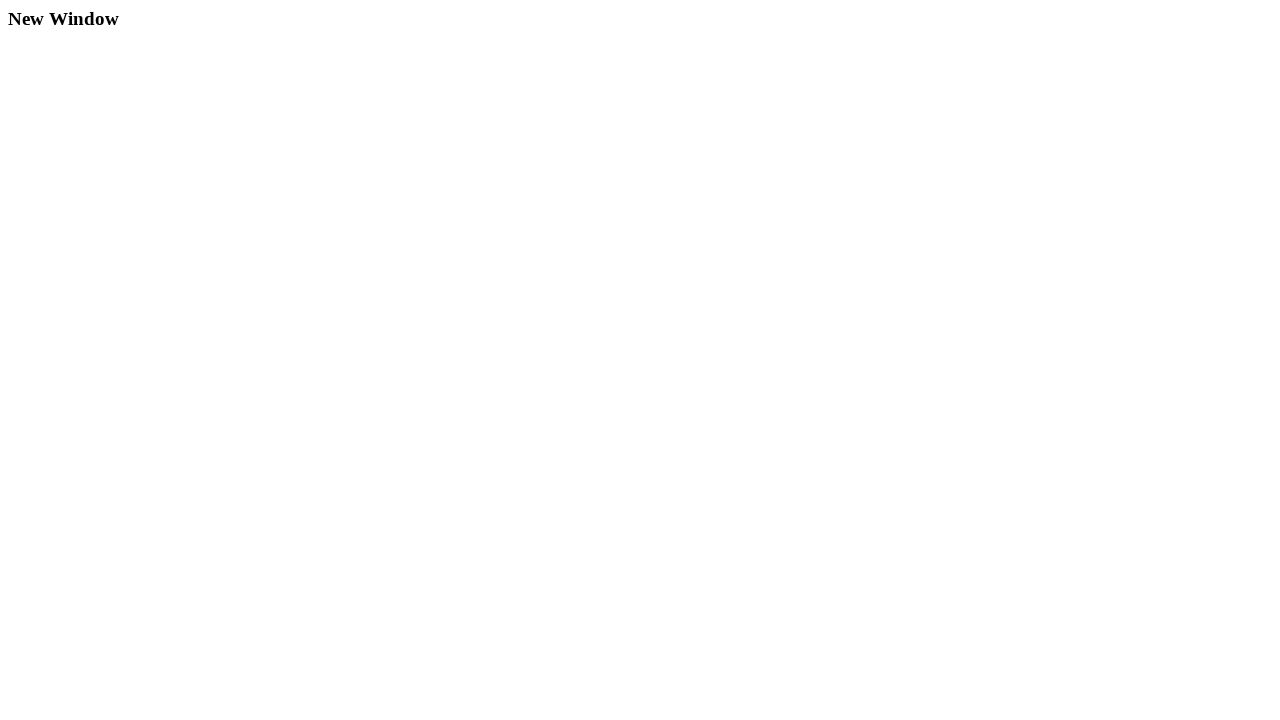

Closed new window
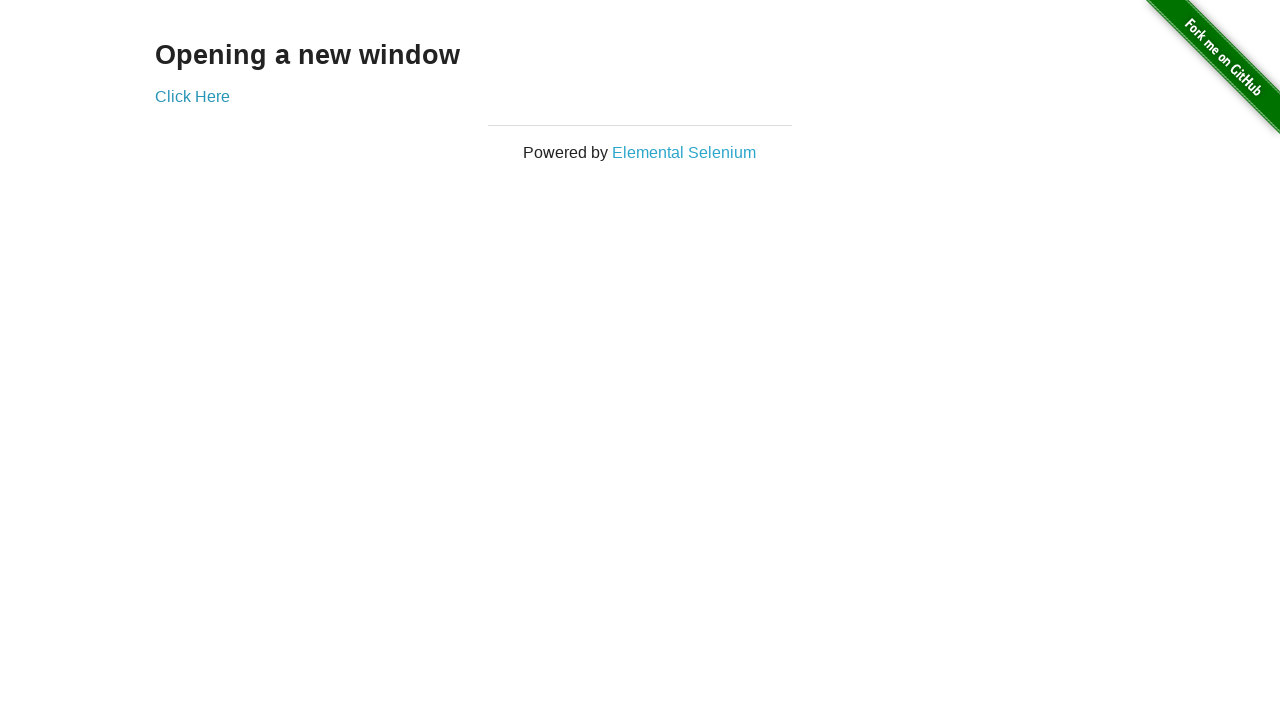

Retrieved h3 text from original window: 'Opening a new window'
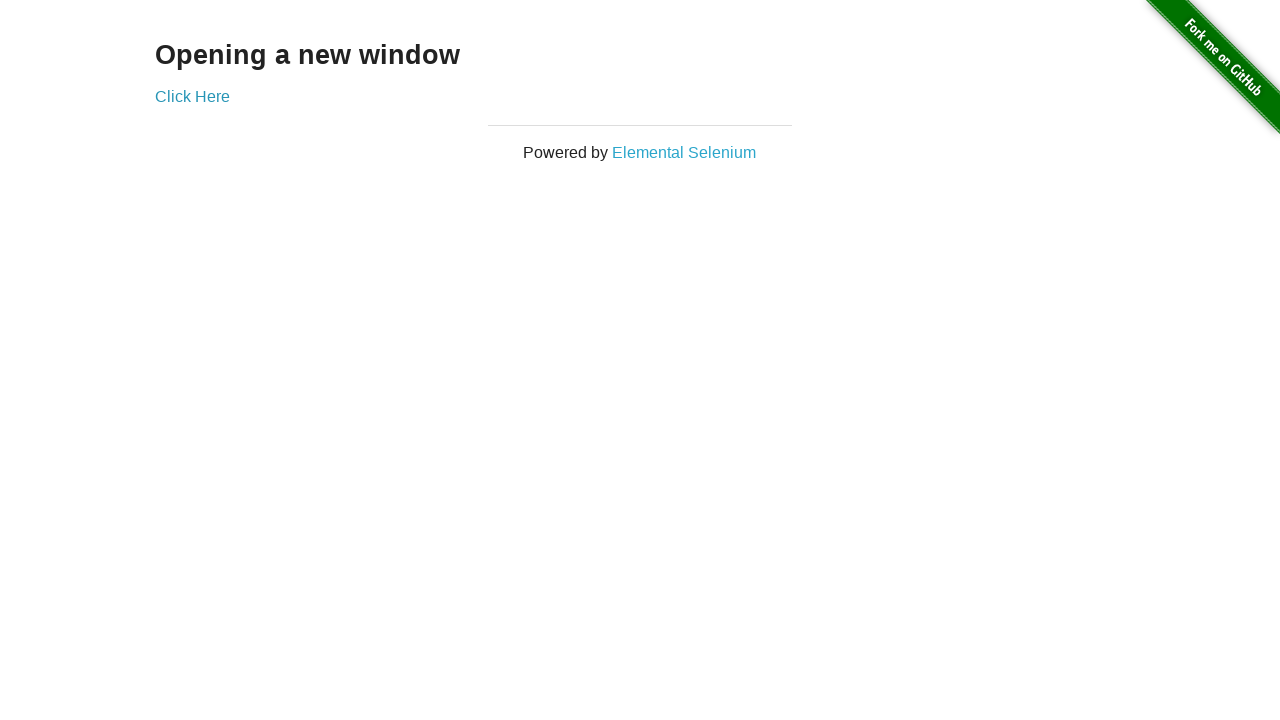

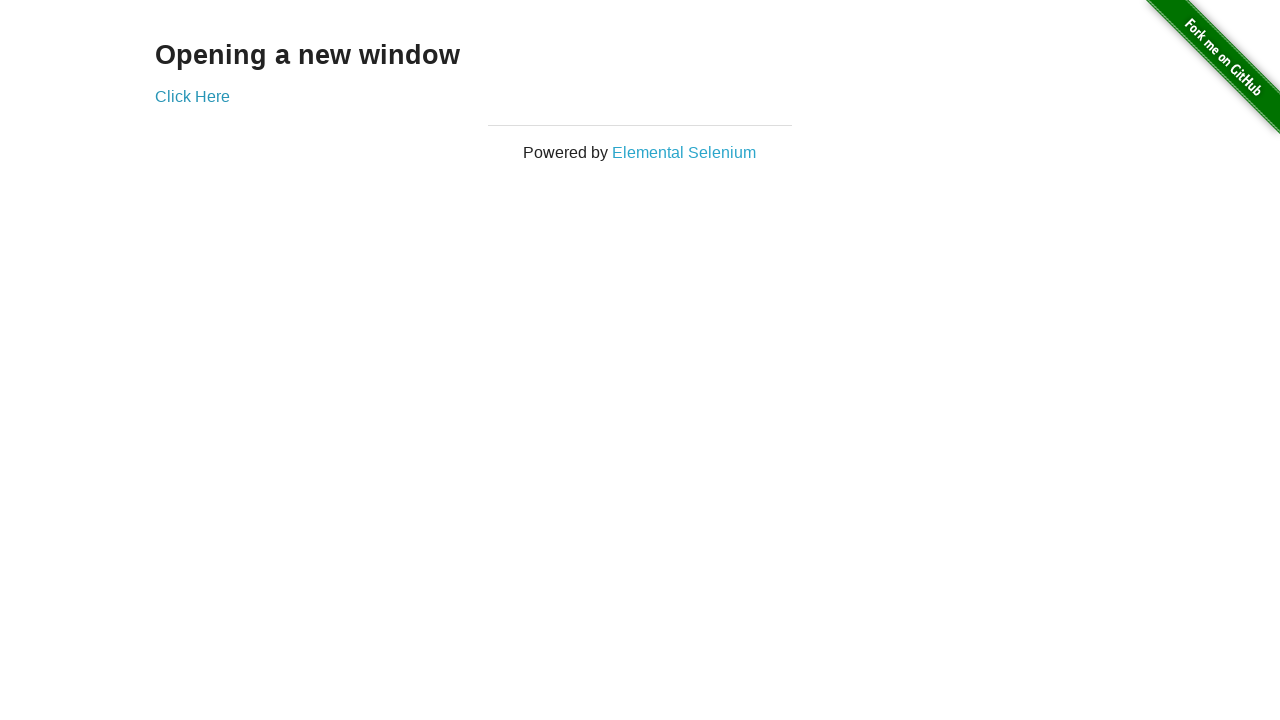